Tests the category search functionality by navigating to the browse page, selecting "Category" type, searching for "Science: Computers", and verifying that a list of 25 items with pagination is displayed

Starting URL: https://opentdb.com/

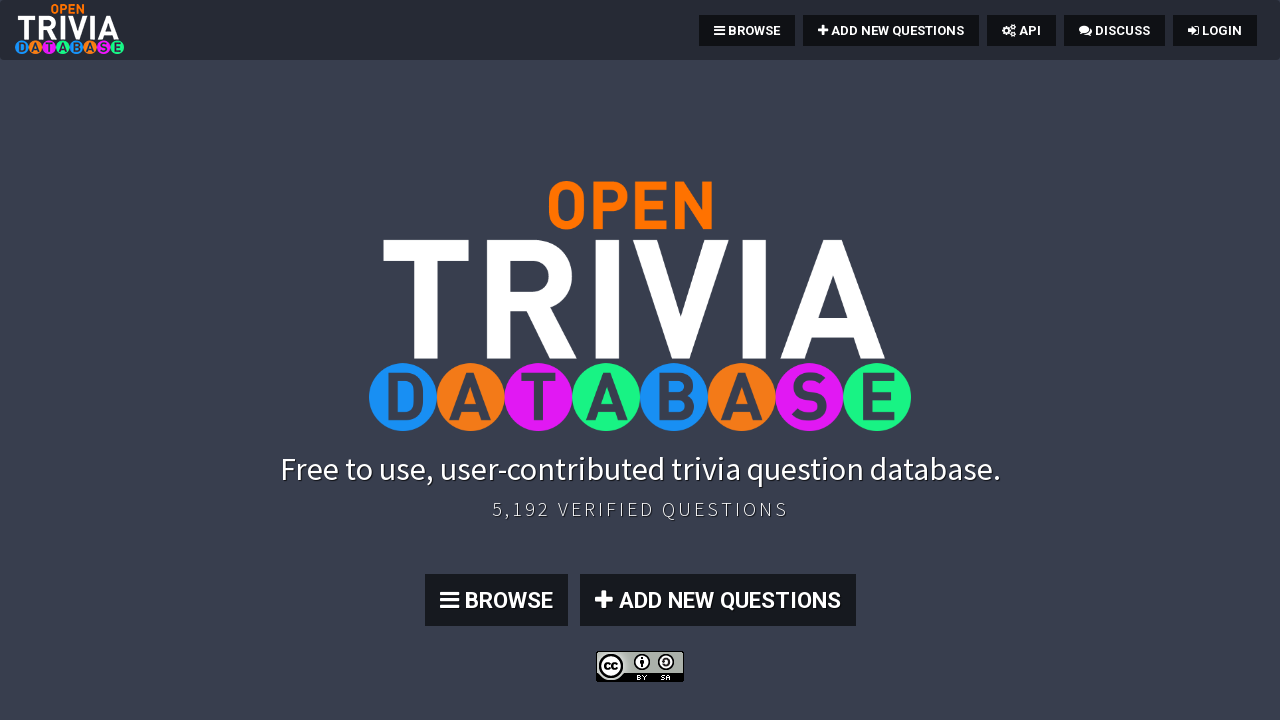

Clicked Browse button to navigate to browse page at (496, 600) on xpath=//*[@id='page-top']/section/div/div/div/a[1]
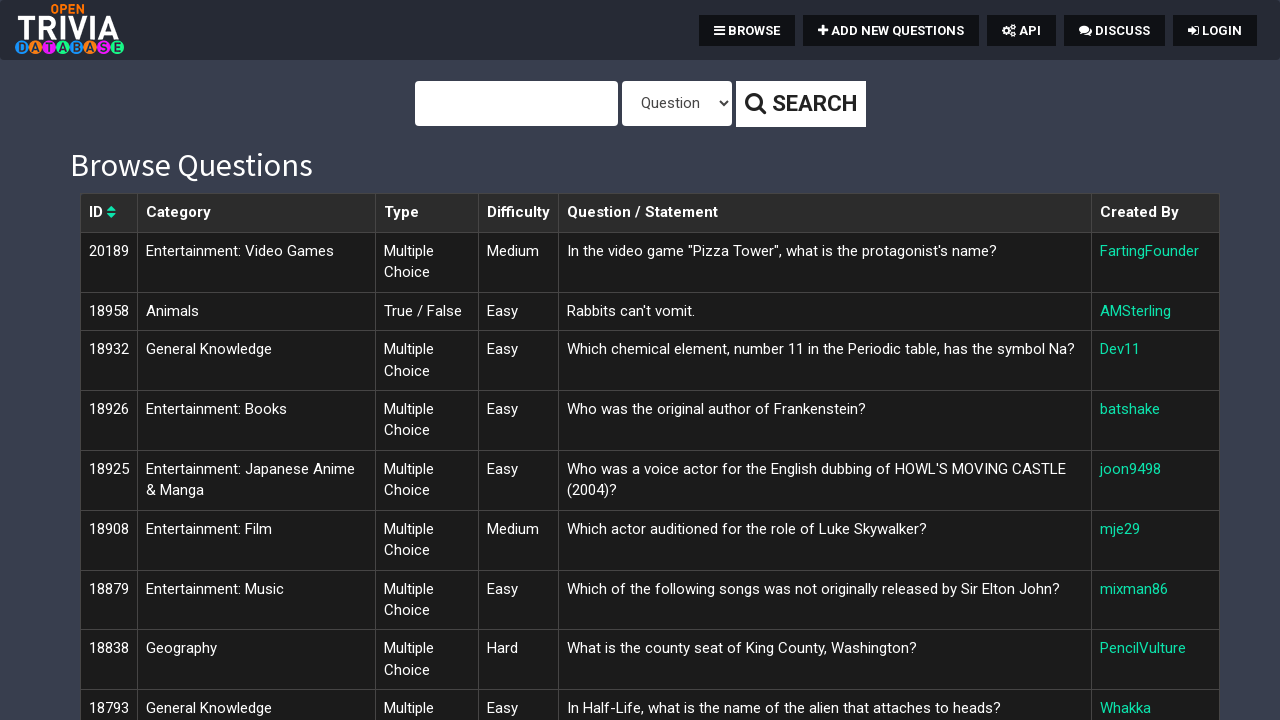

Selected 'Category' from type dropdown on #type
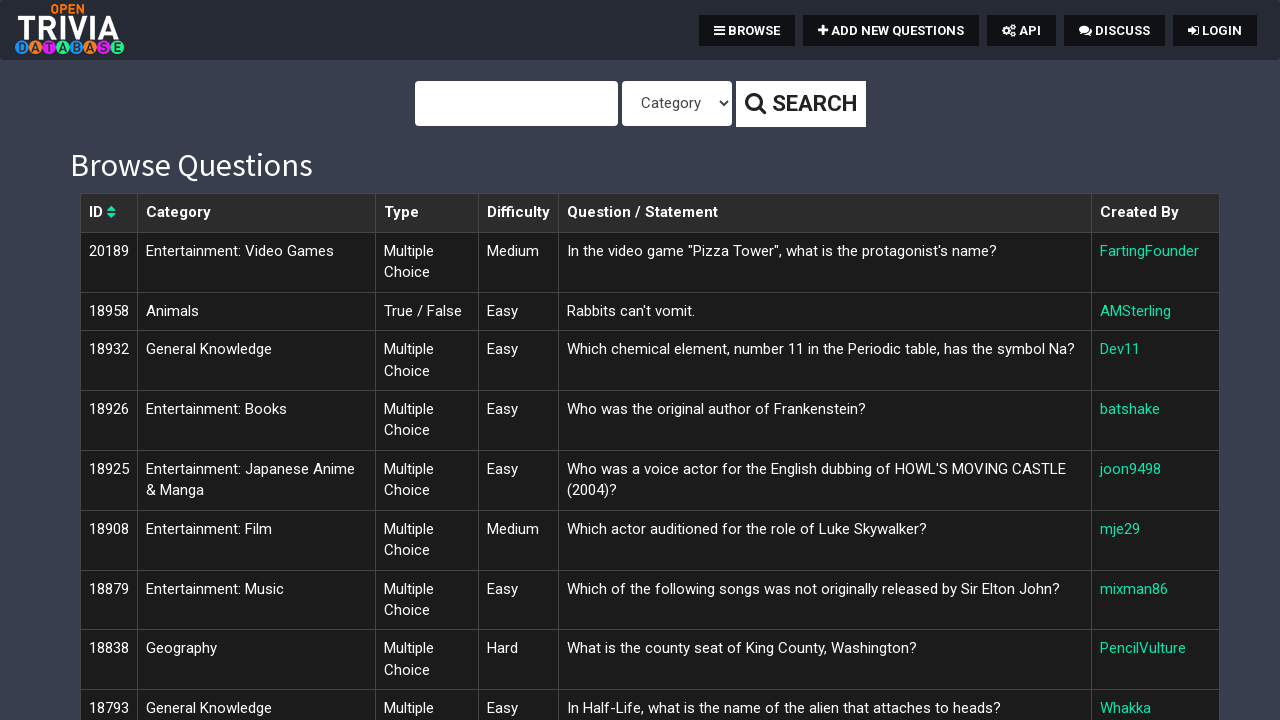

Entered search query 'Science: Computers' on #query
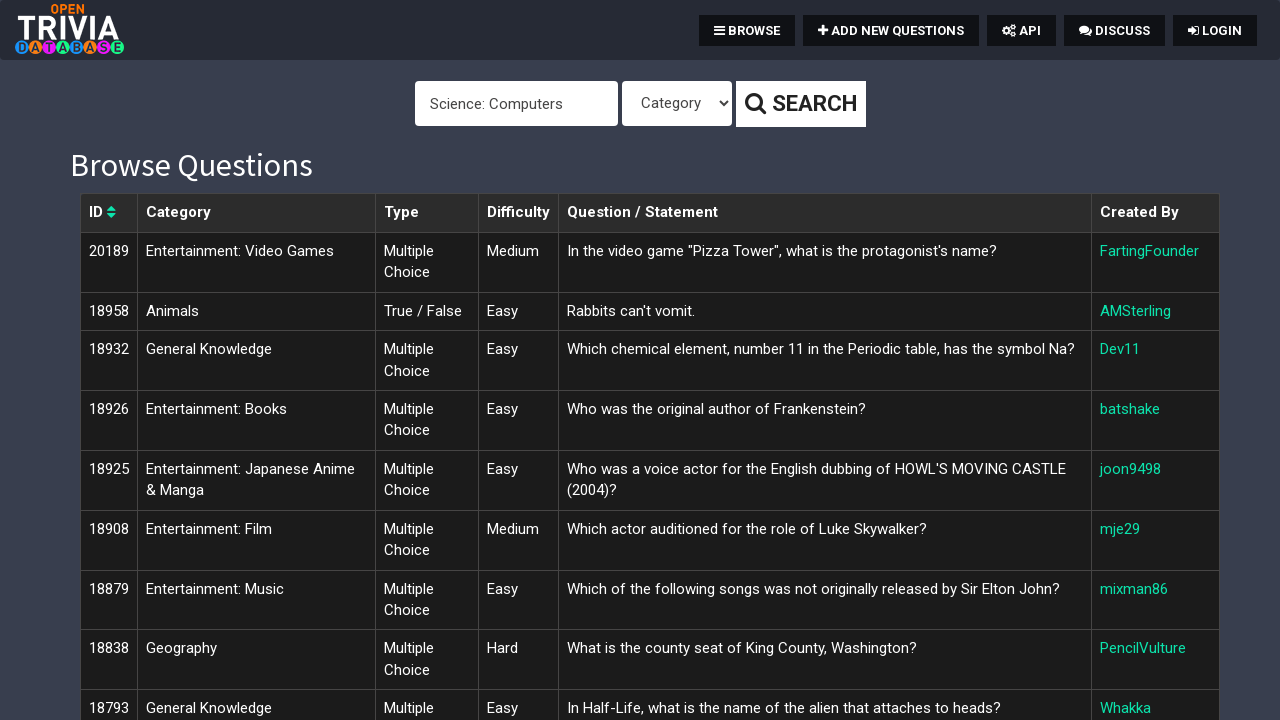

Clicked Search button to execute search at (800, 104) on xpath=//*[@id='page-top']/div[1]/form/div/button
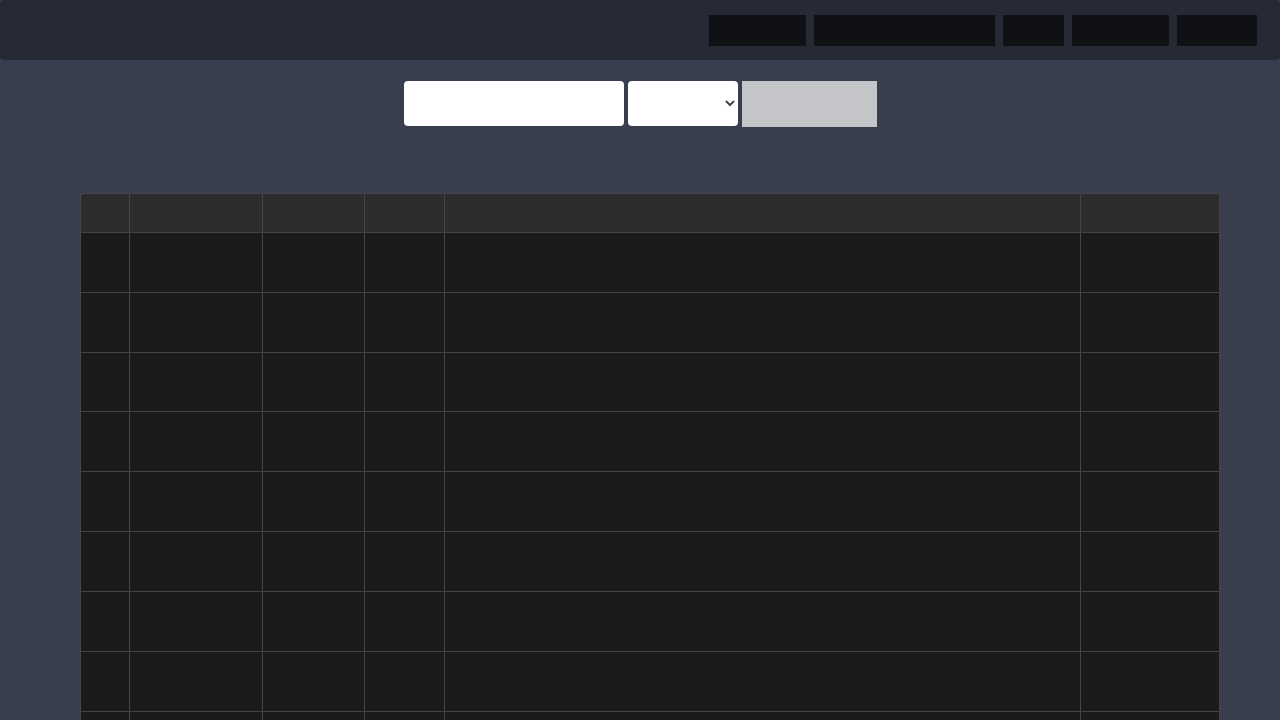

Search results table loaded with 25 items
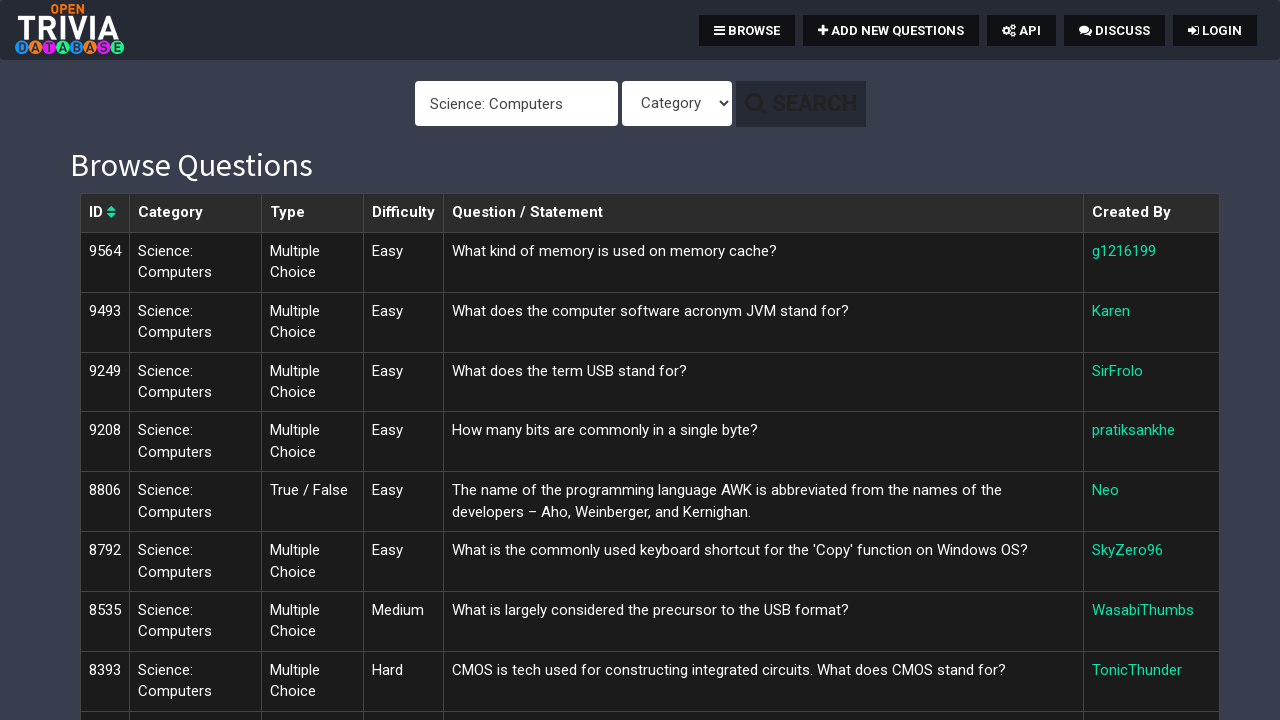

Pagination controls displayed
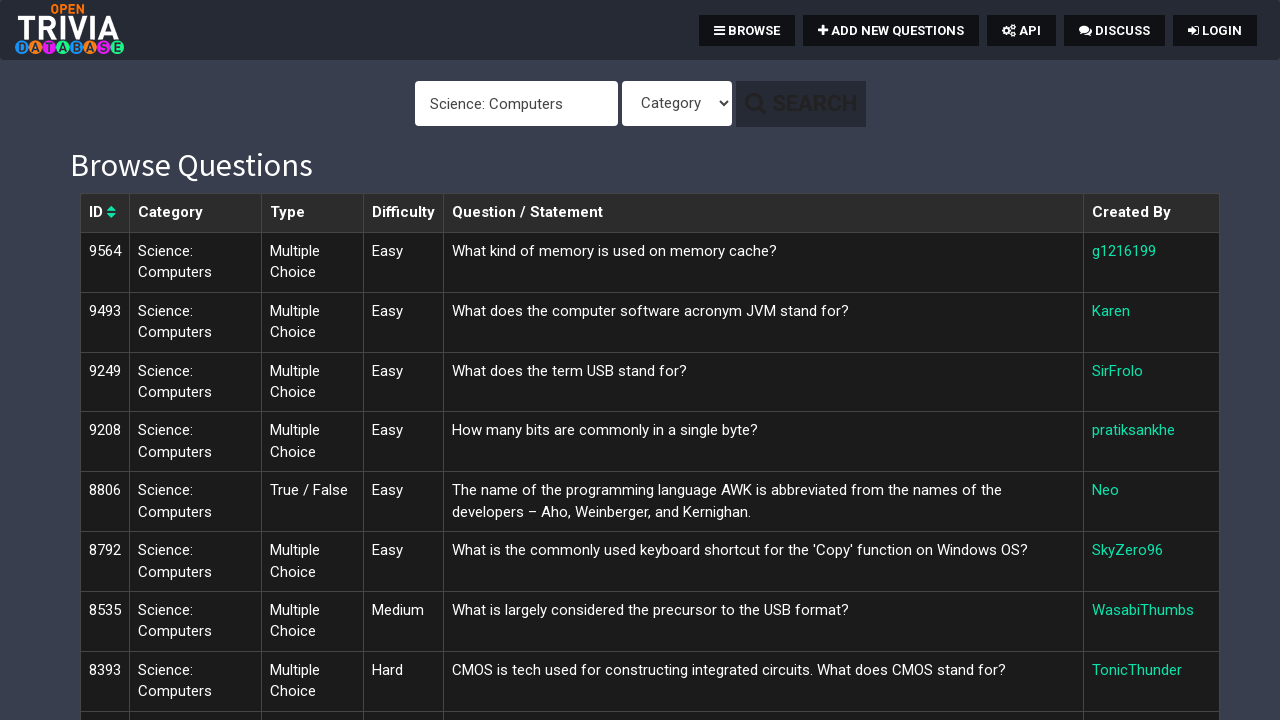

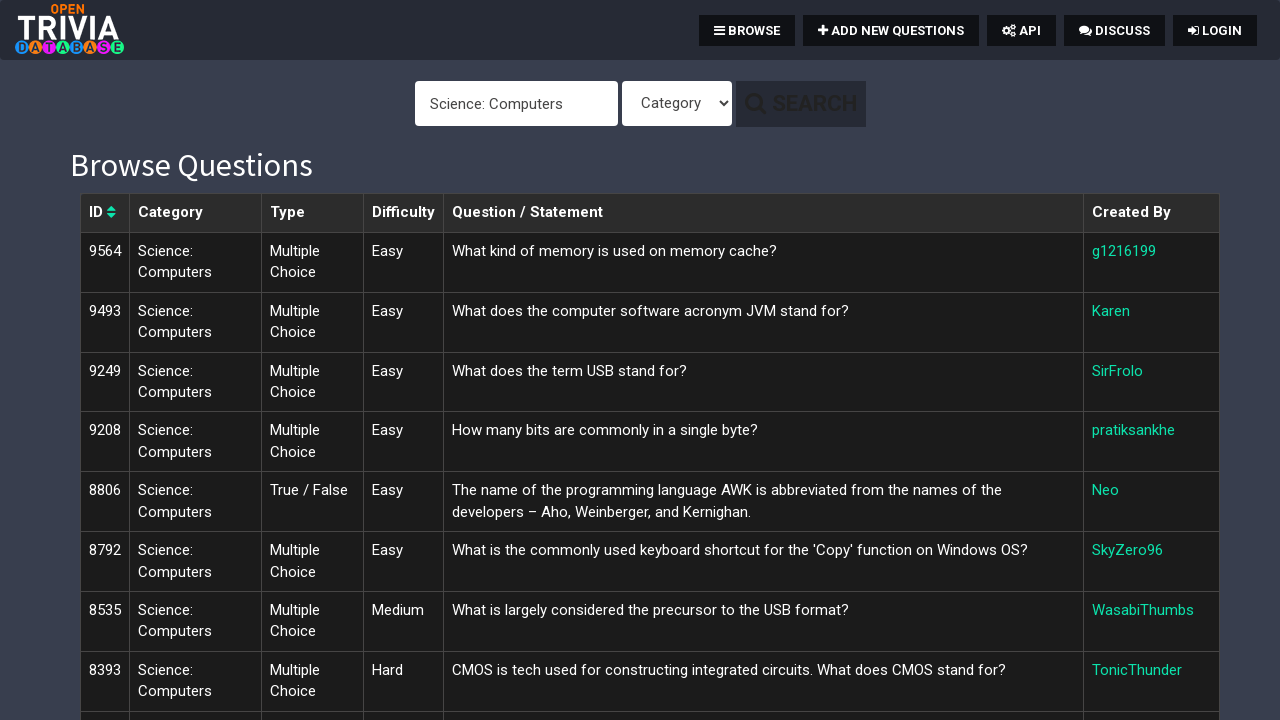